Navigates to the Demoblaze homepage and verifies that links are present on the page

Starting URL: https://demoblaze.com/index.html

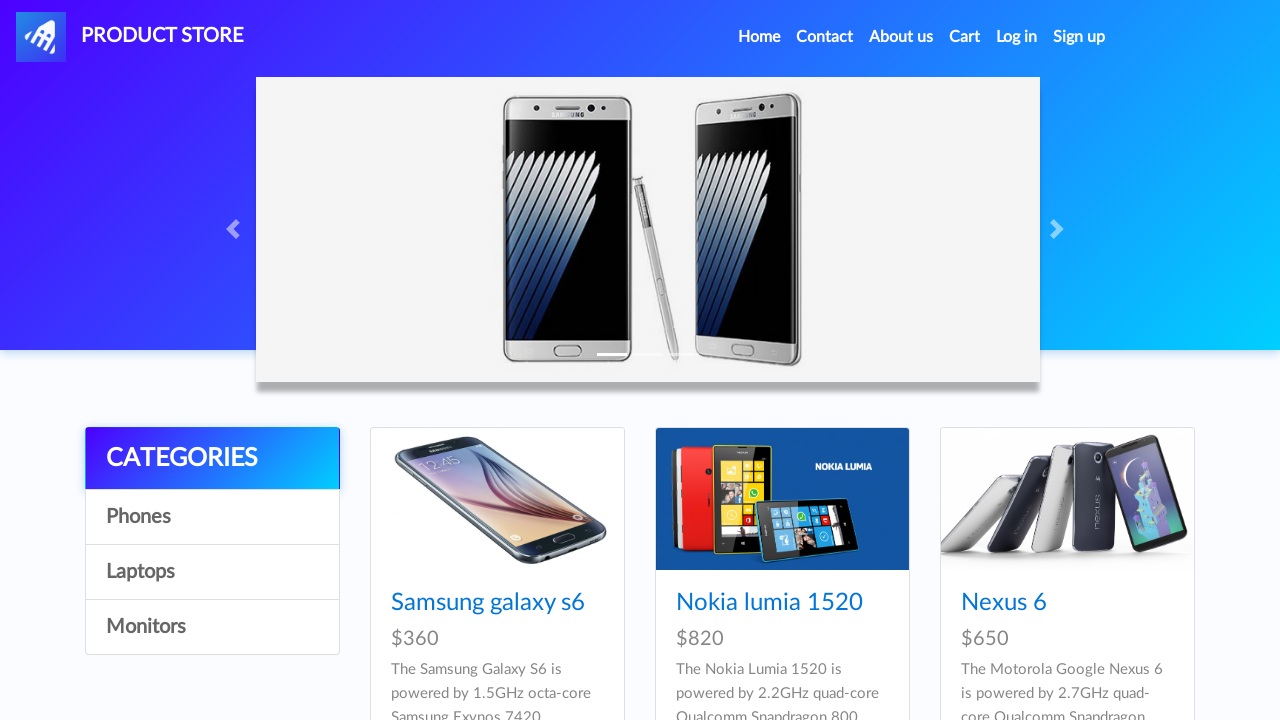

Navigated to Demoblaze homepage
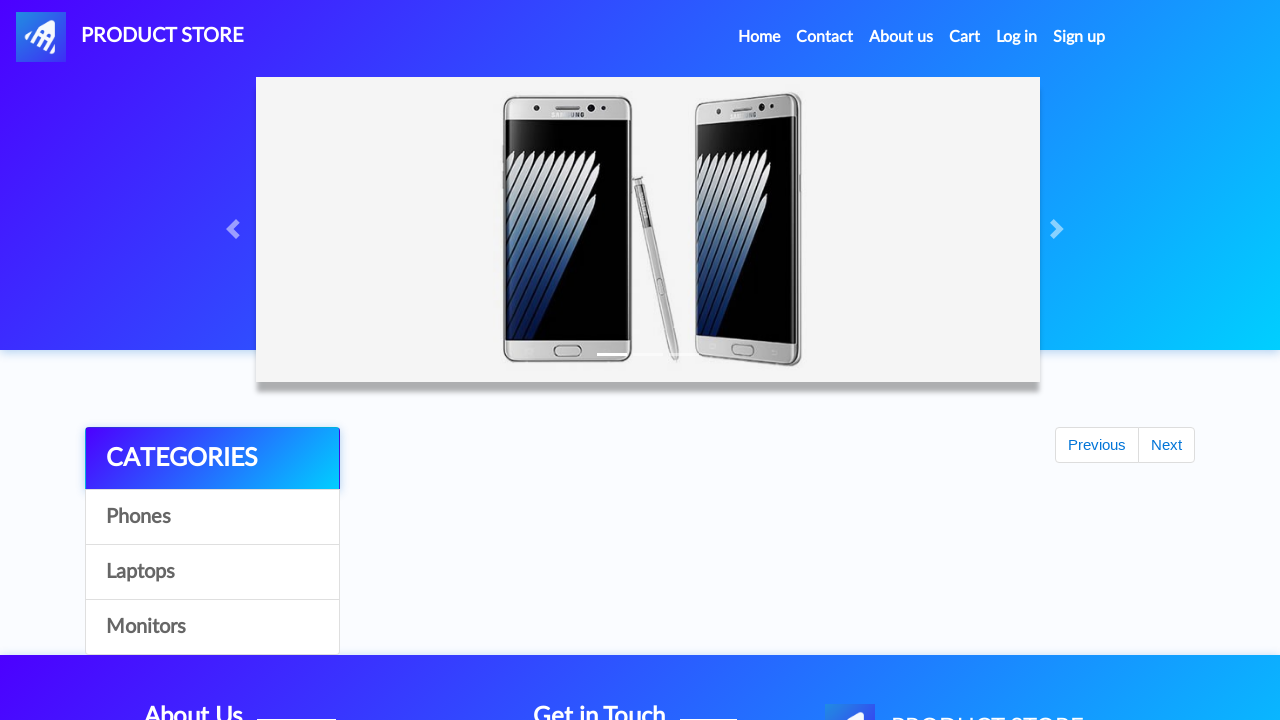

Waited for links to load on the page
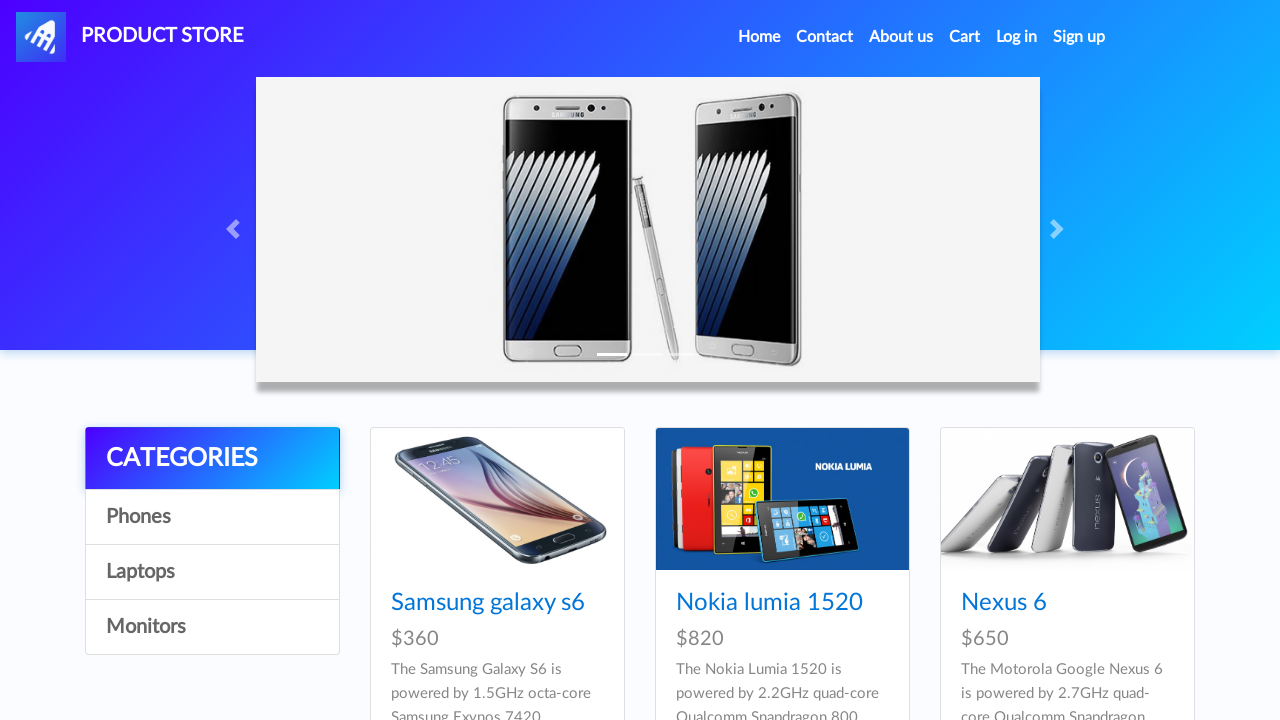

Located all link elements on the page
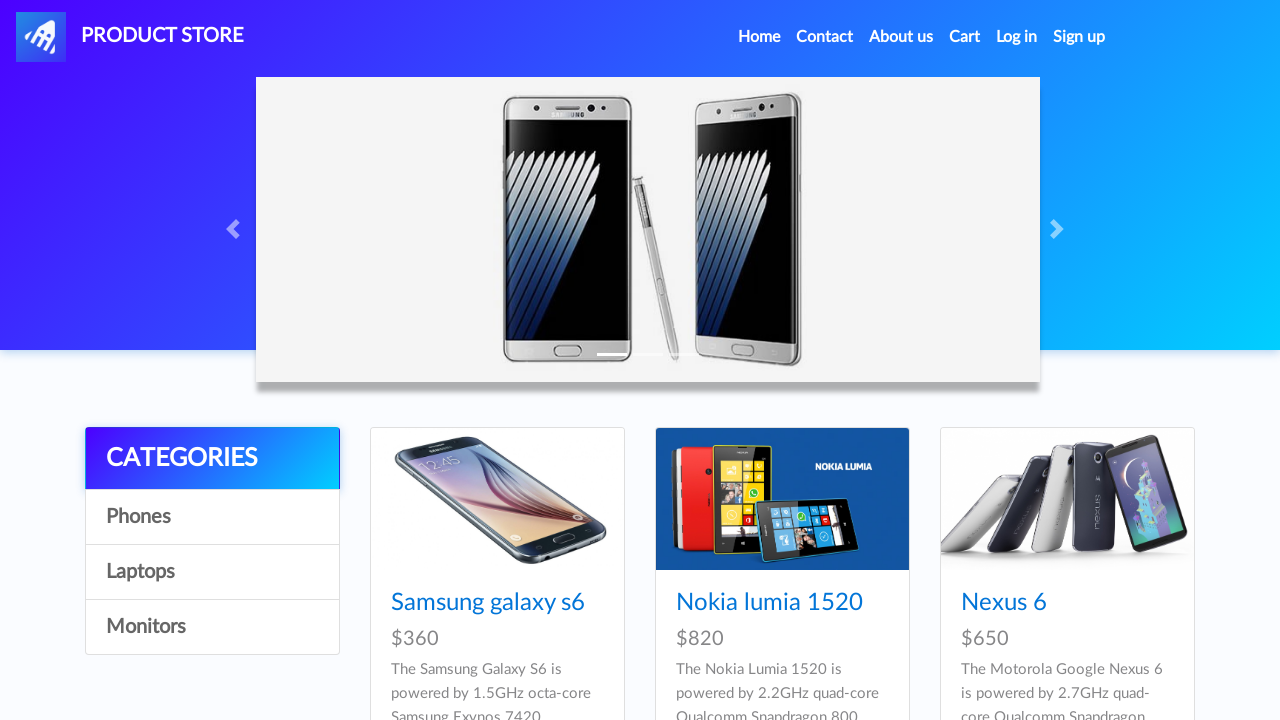

Verified that 33 links are present on the page
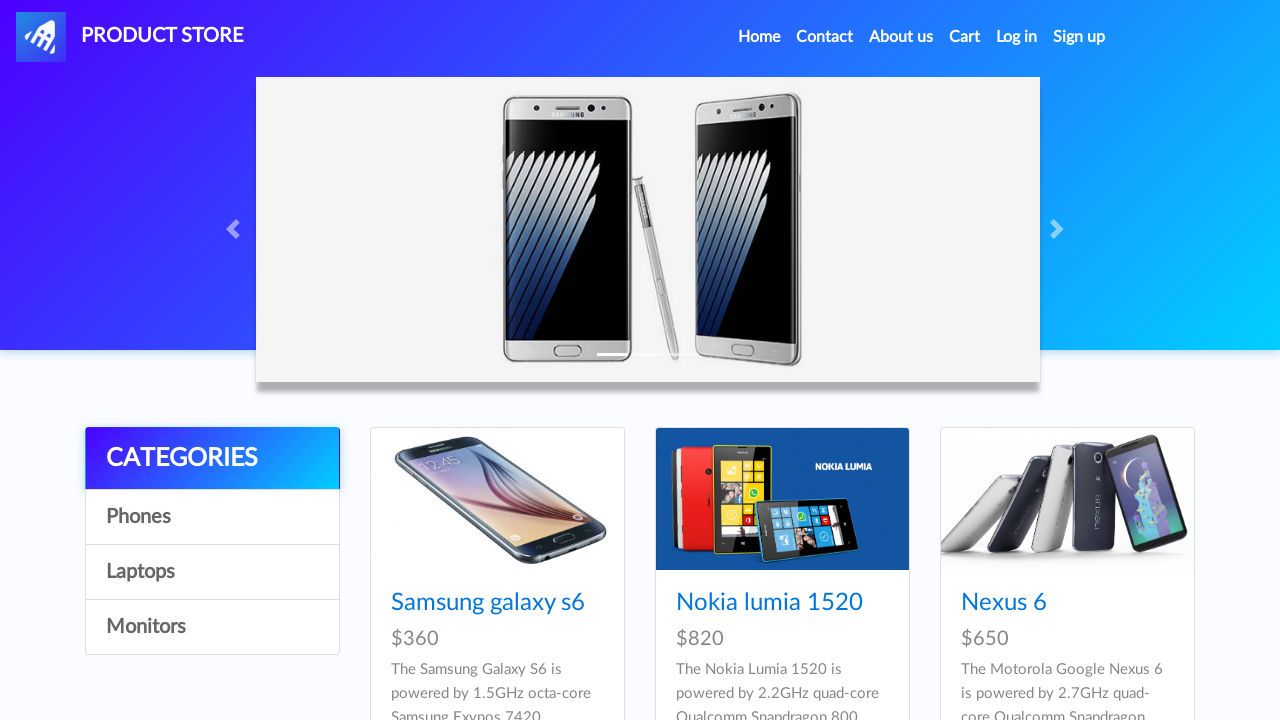

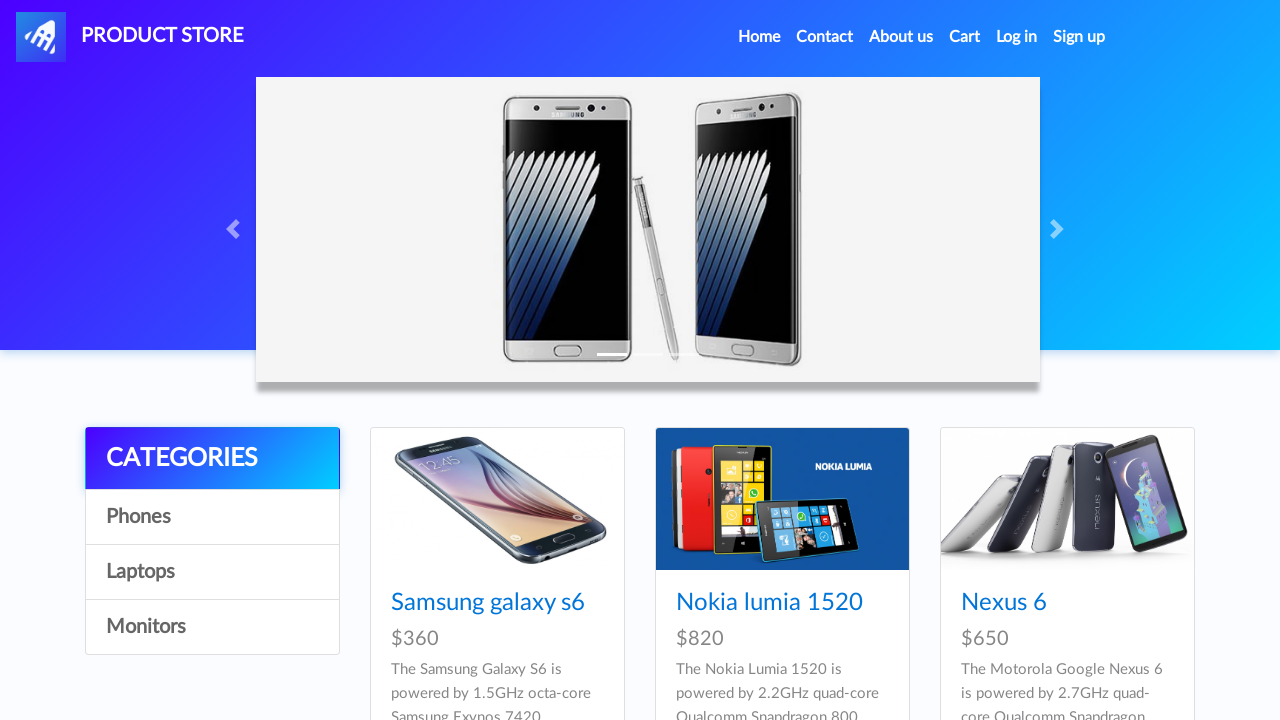